Tests checkbox functionality by clicking on checkboxes if they are not already selected, then verifies that both checkboxes are checked

Starting URL: https://testcenter.techproeducation.com/index.php?page=checkboxes

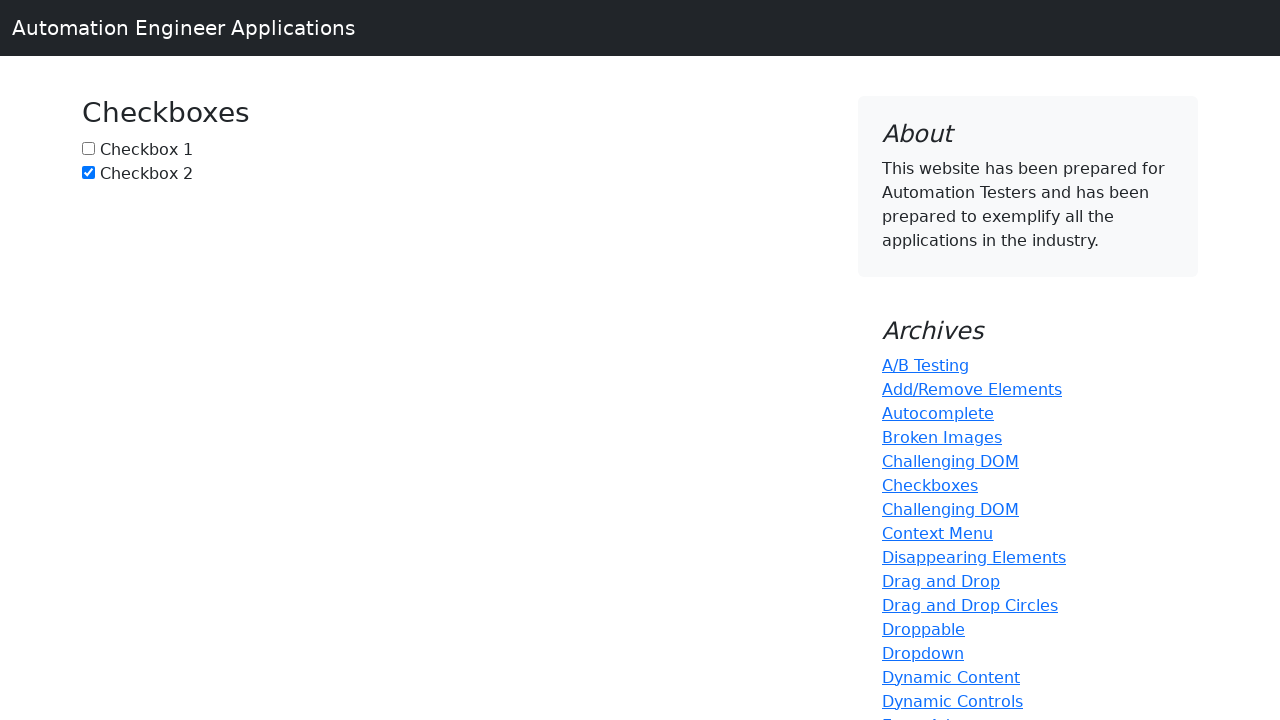

Navigated to checkbox test page
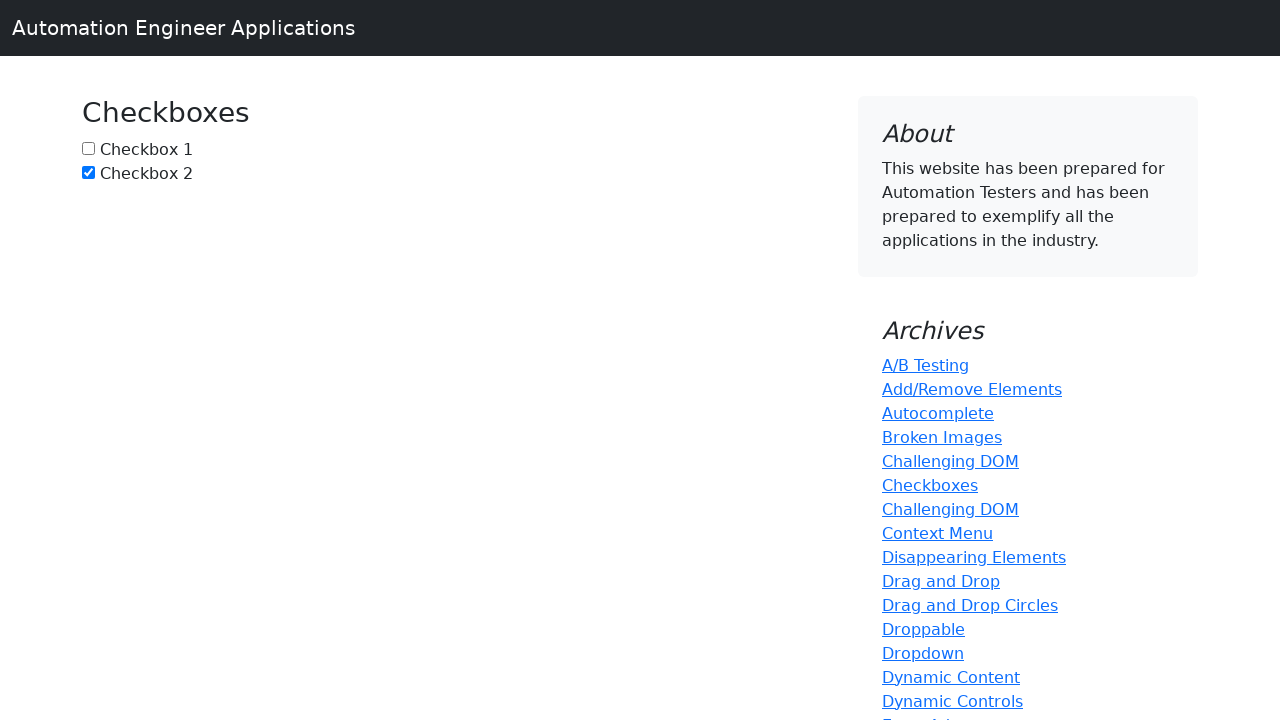

Located checkbox 1 element
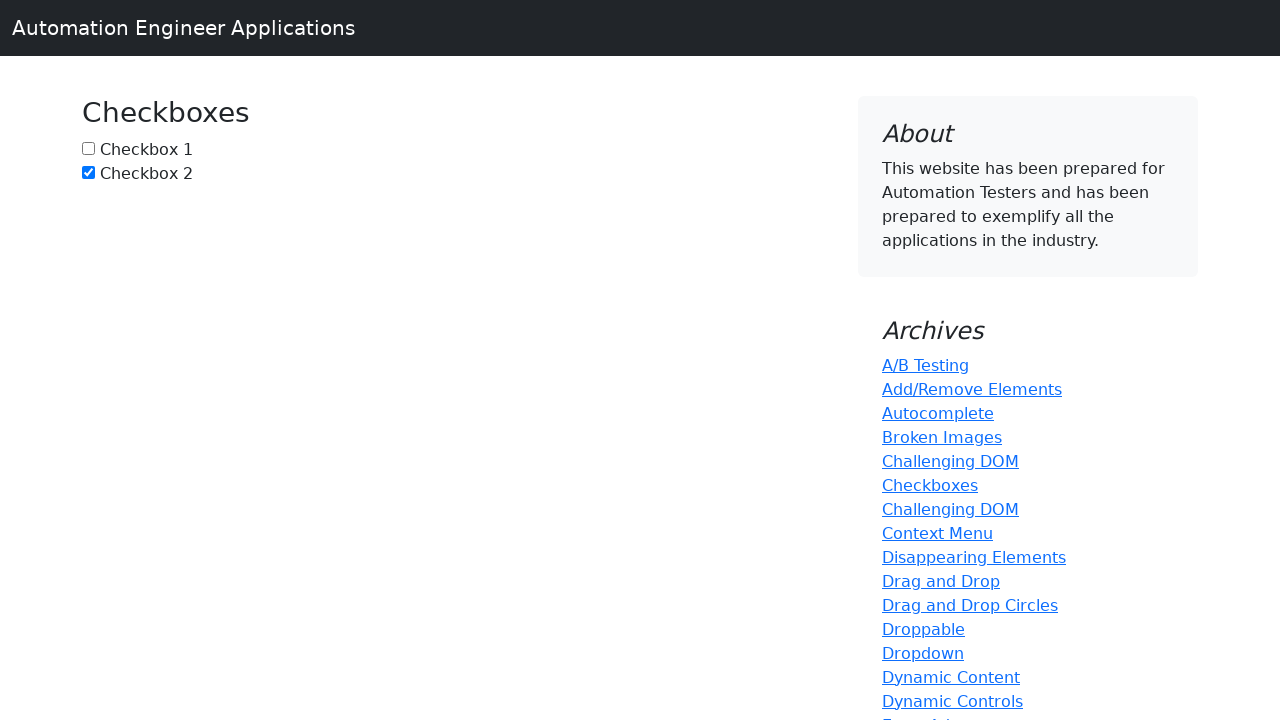

Checkbox 1 is not checked, proceeding to click
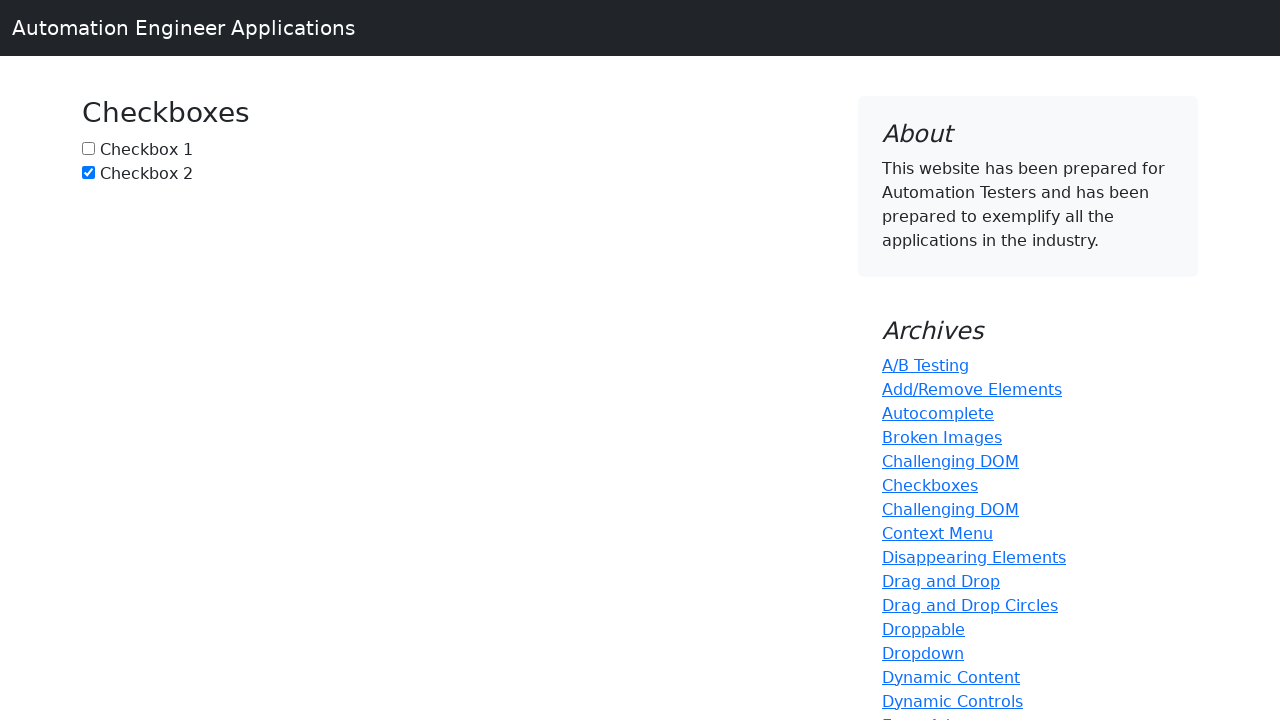

Clicked checkbox 1 to select it at (88, 148) on #box1
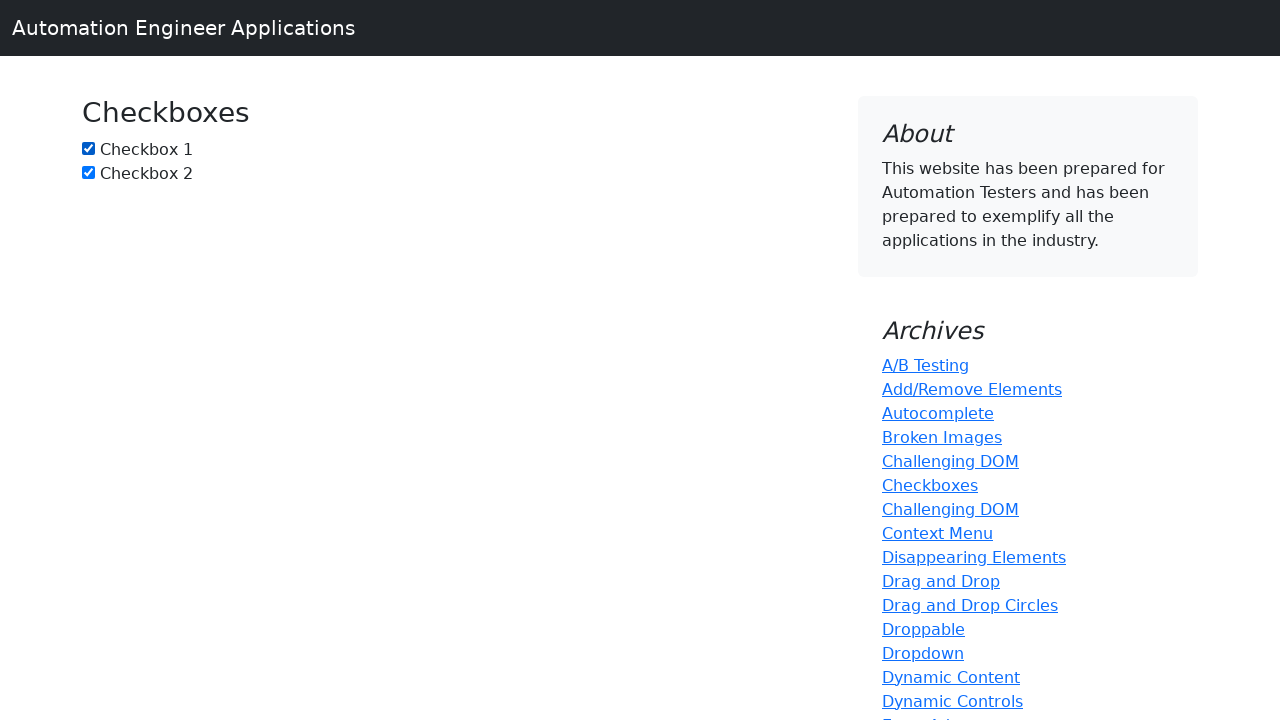

Located checkbox 2 element
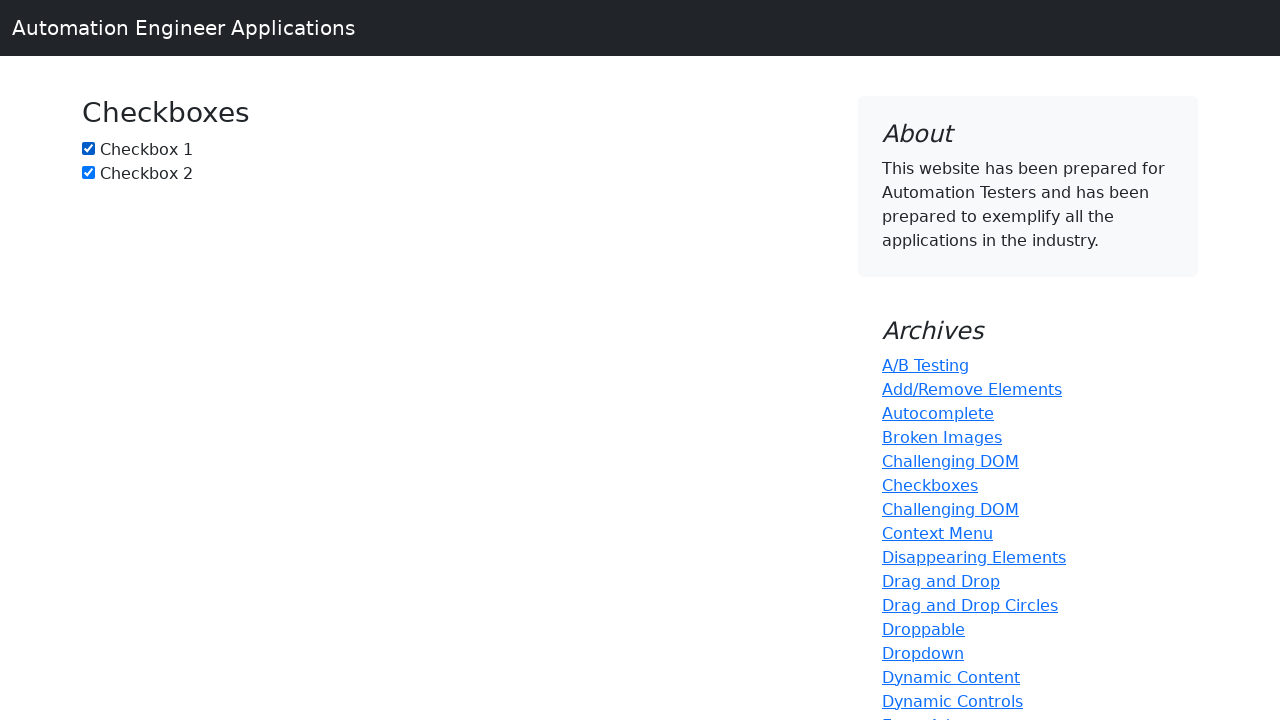

Checkbox 2 is already checked
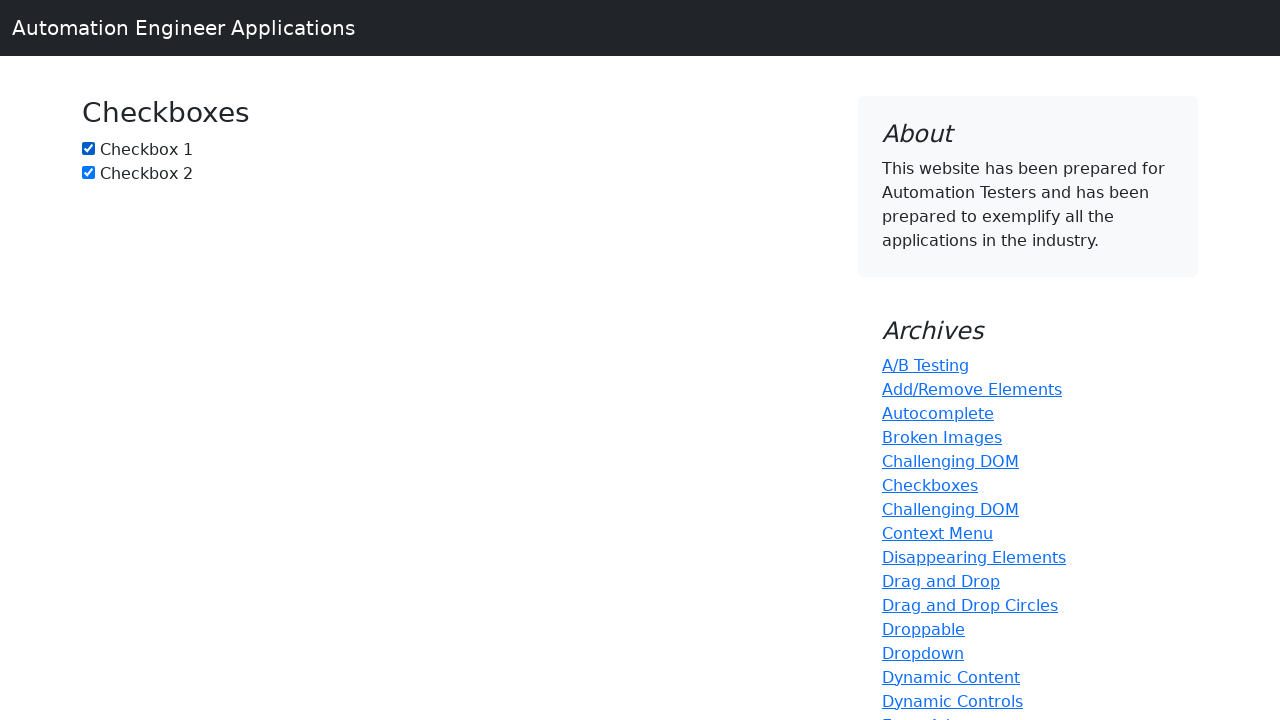

Verified that checkbox 1 is checked
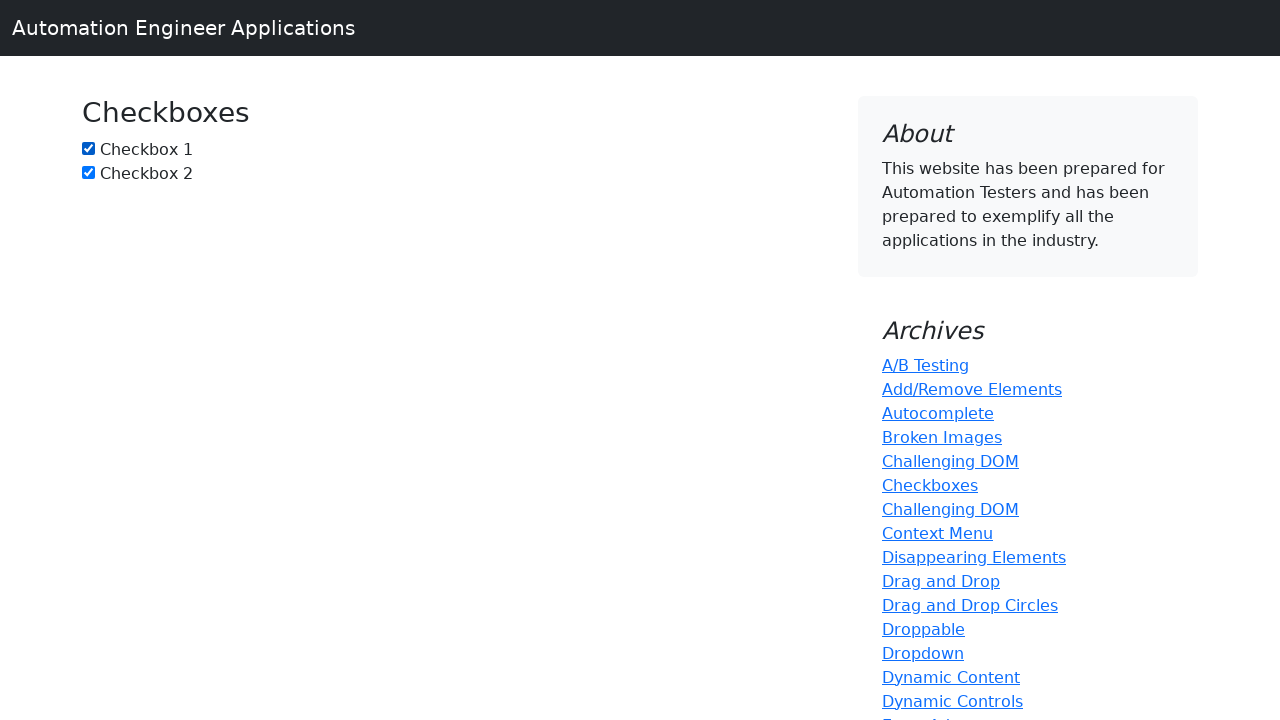

Verified that checkbox 2 is checked
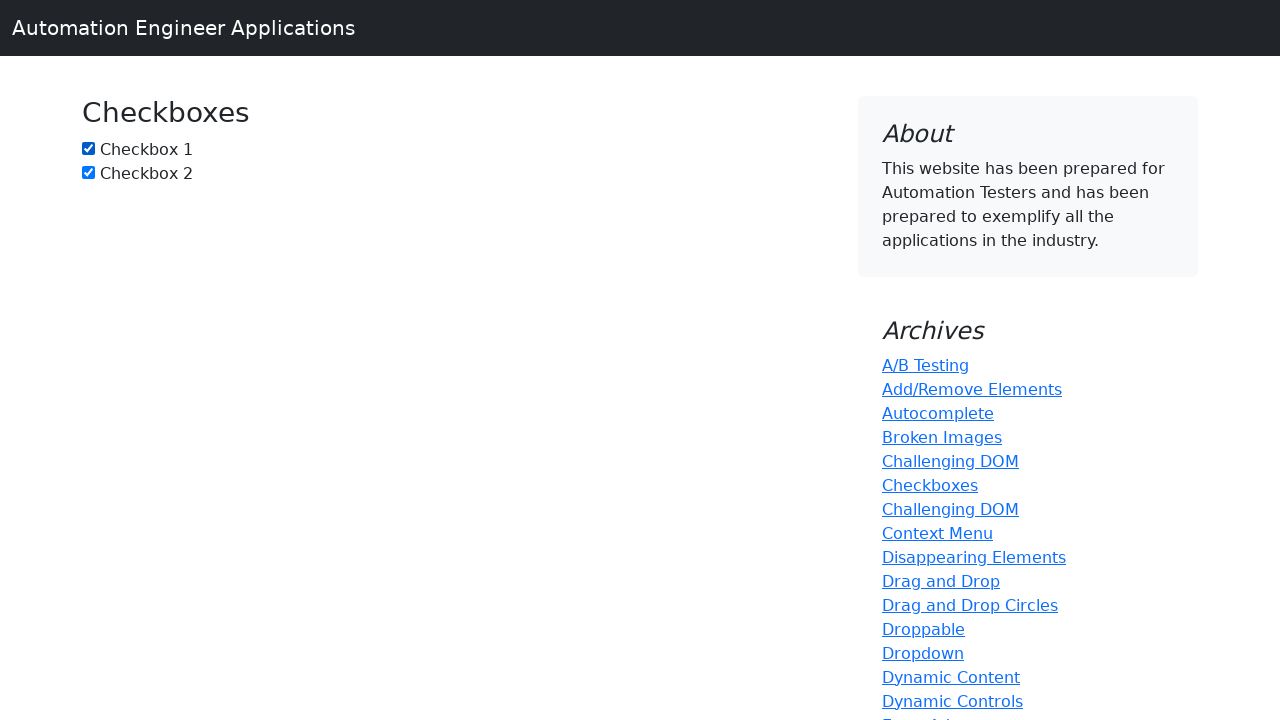

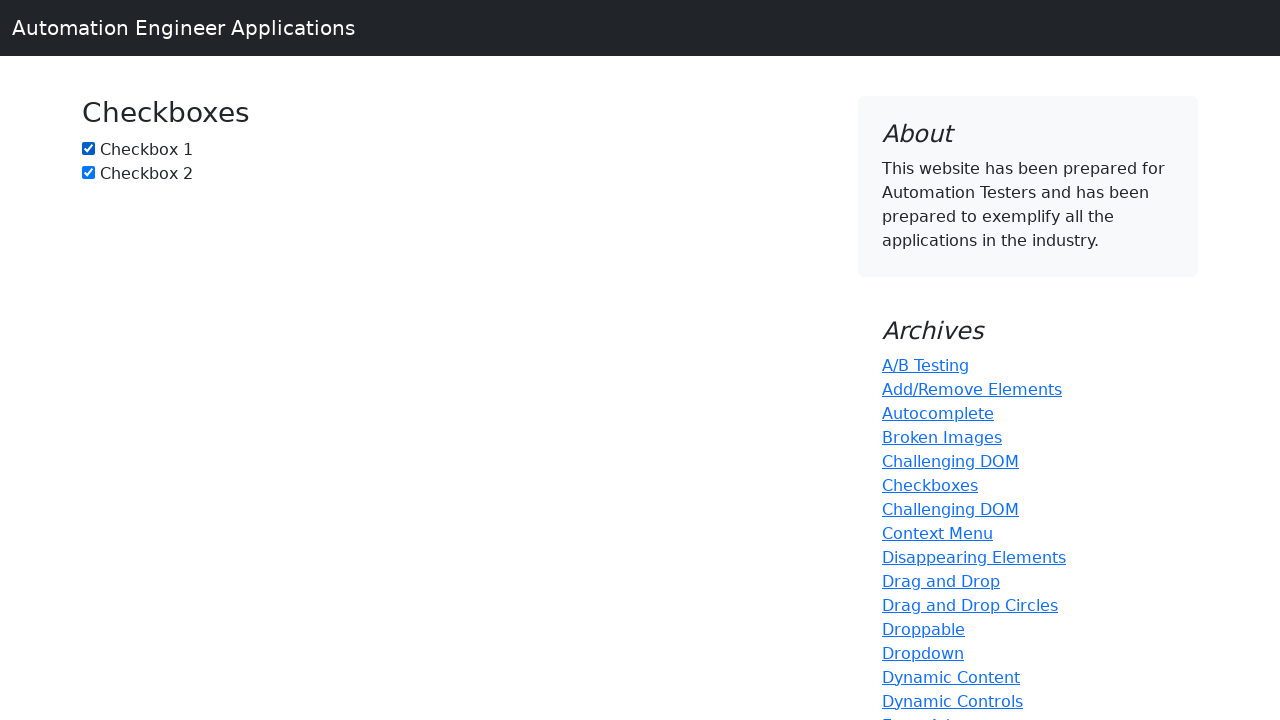